Tests the contact form submission on Instituto Joga Junto website by filling in name, email, subject dropdown, and message fields, then clicking the submit button.

Starting URL: https://www.jogajuntoinstituto.org/#Contato

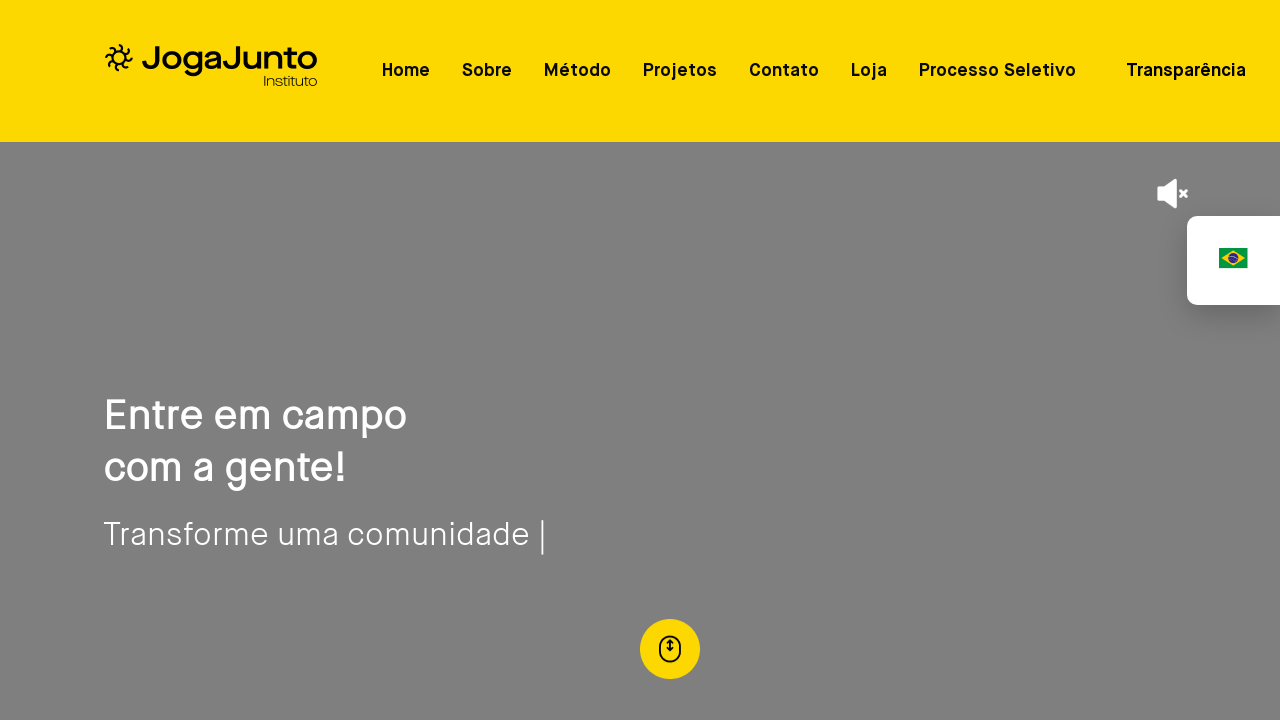

Filled name field with 'Kael' on #nome
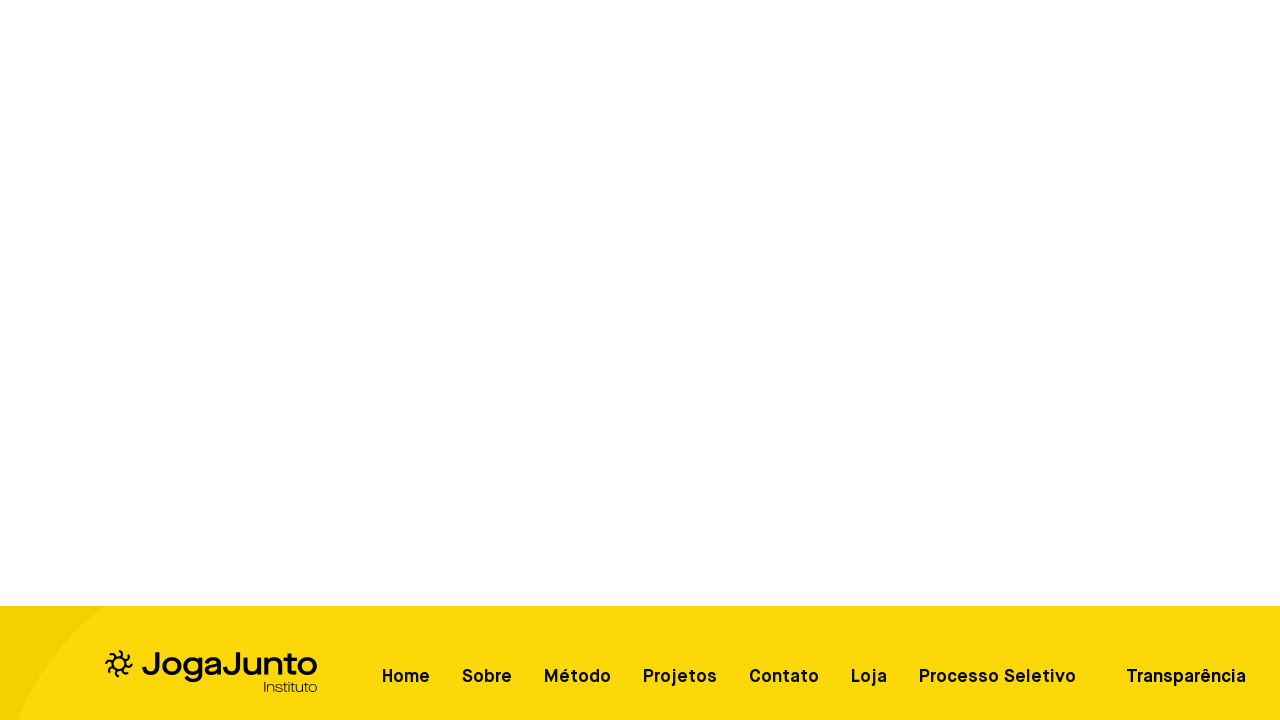

Filled email field with 'ckael0210@teste.com' on #email
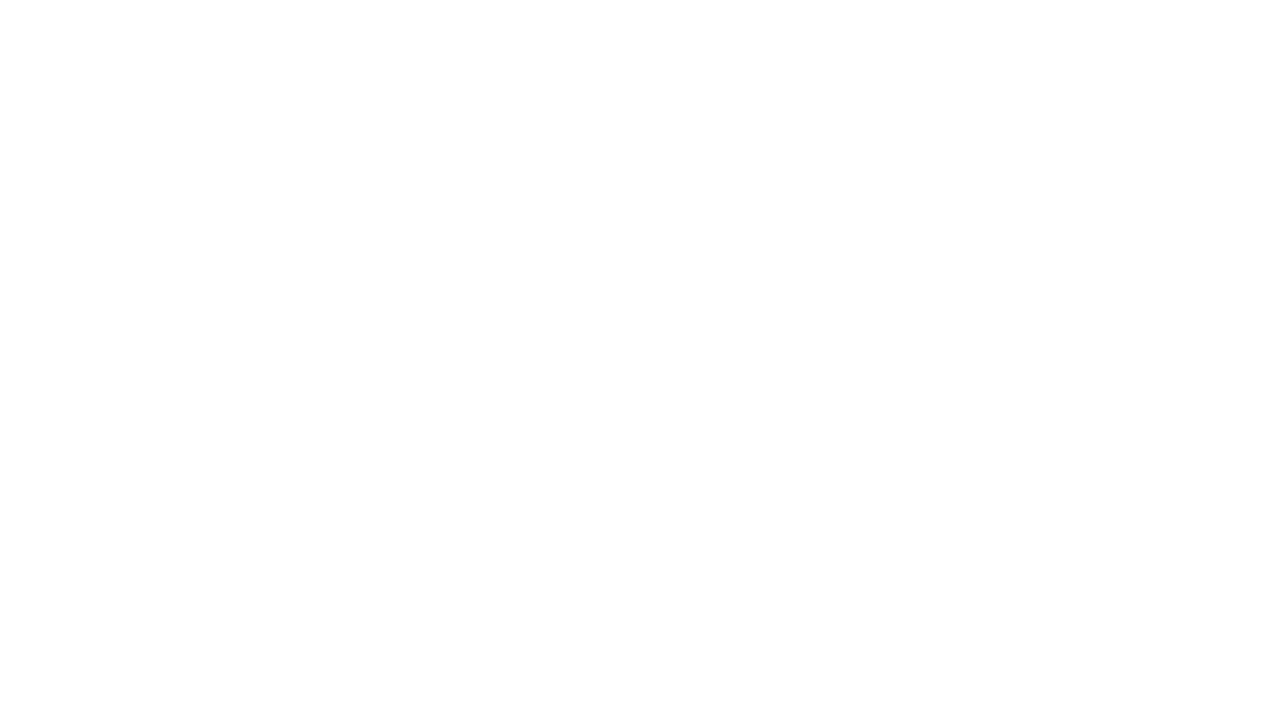

Clicked subject dropdown to open it at (310, 697) on #assunto
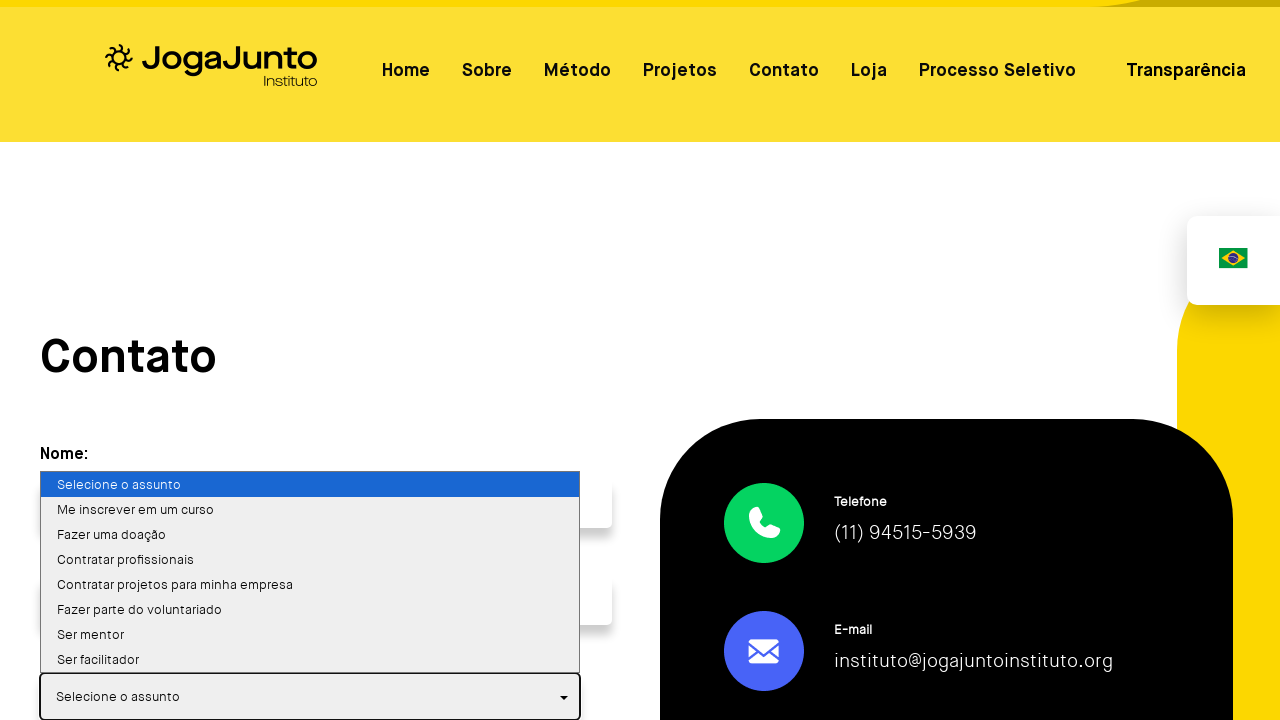

Pressed ArrowDown to navigate dropdown options on #assunto
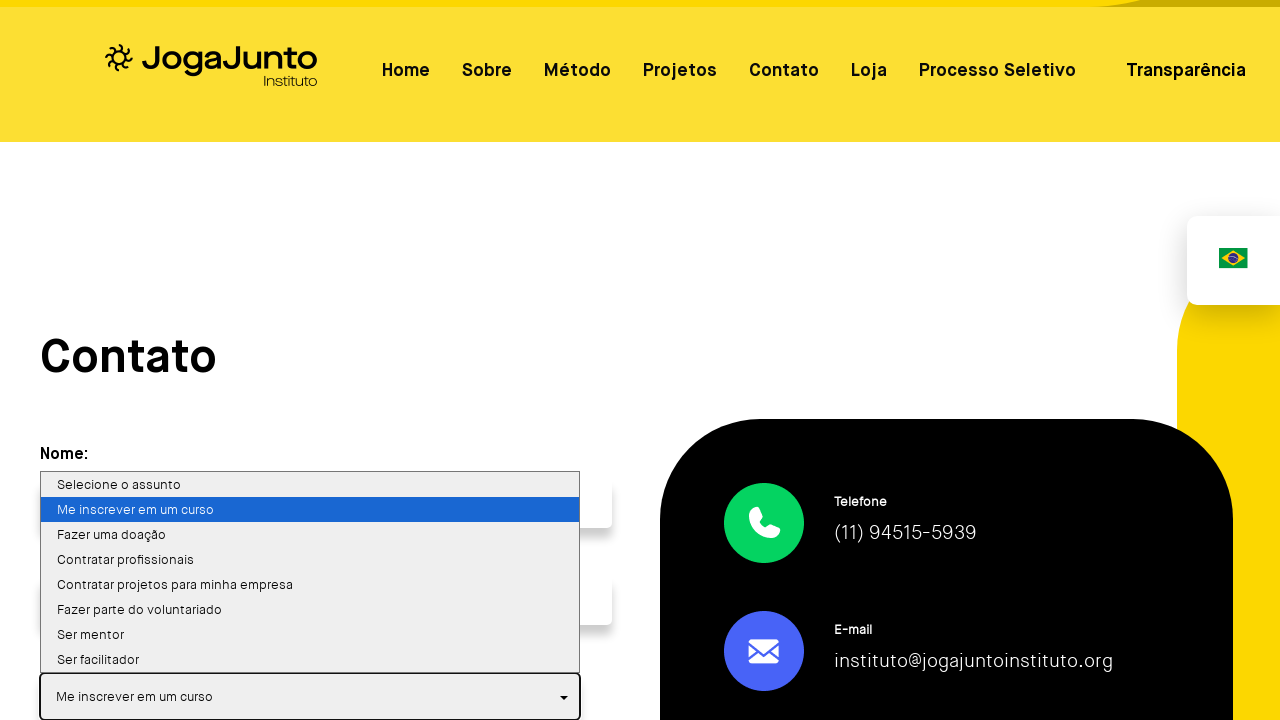

Pressed ArrowDown to navigate dropdown options on #assunto
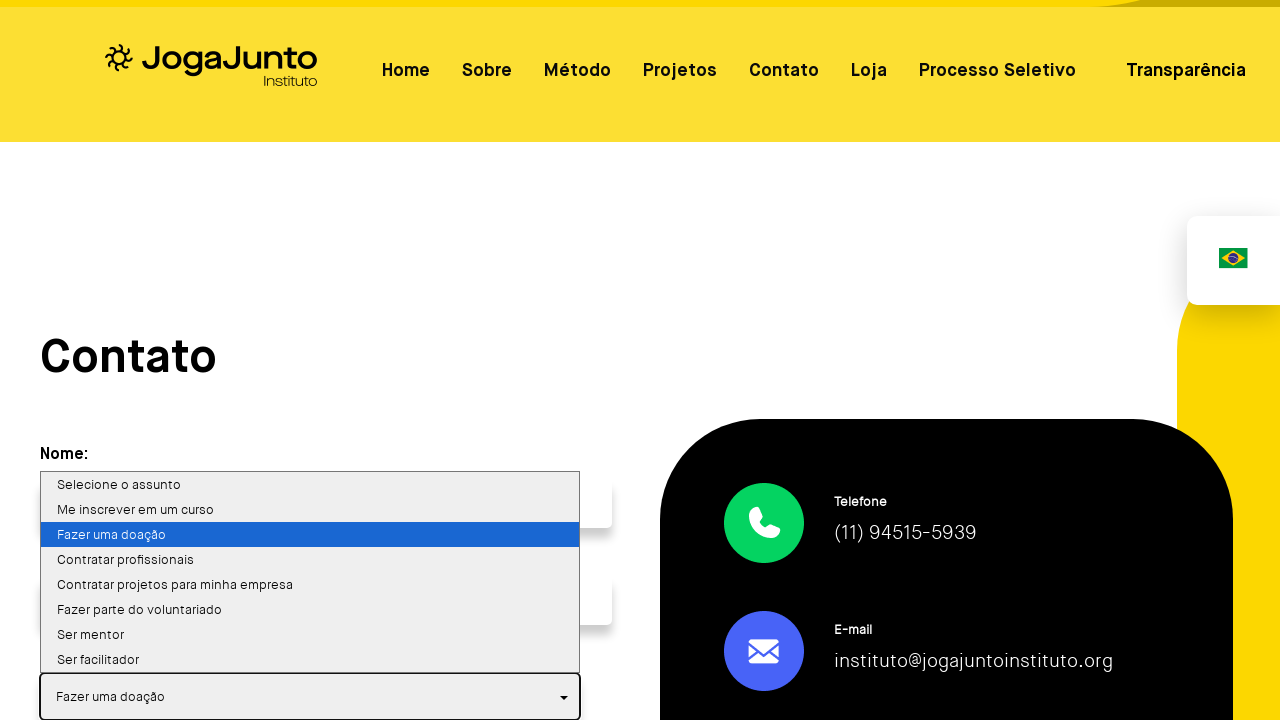

Pressed ArrowDown to navigate dropdown options on #assunto
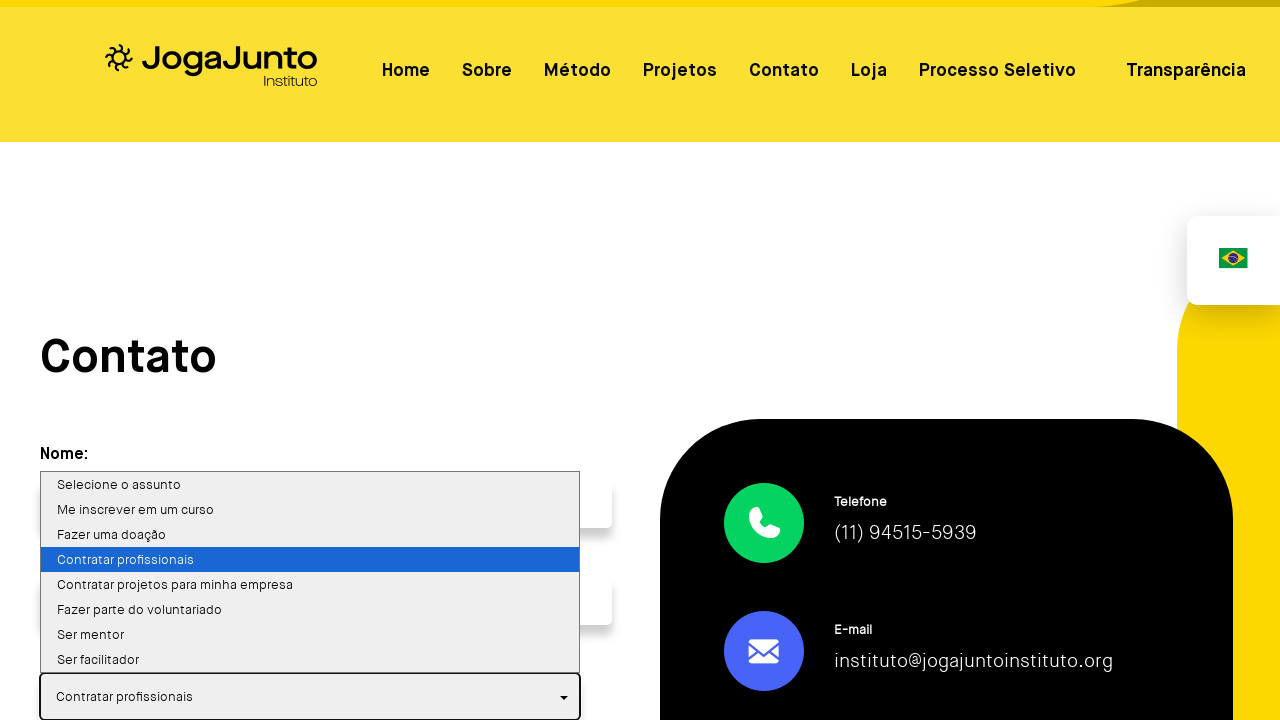

Pressed ArrowDown to navigate dropdown options on #assunto
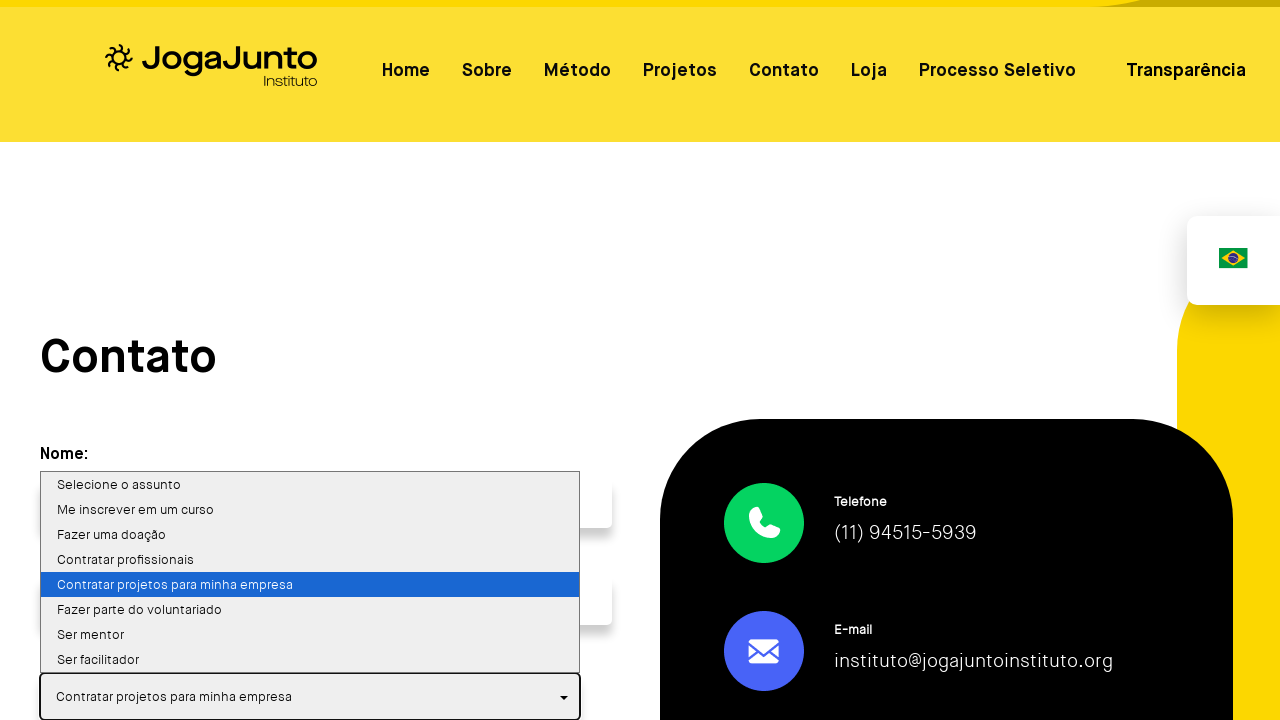

Pressed ArrowDown to navigate dropdown options on #assunto
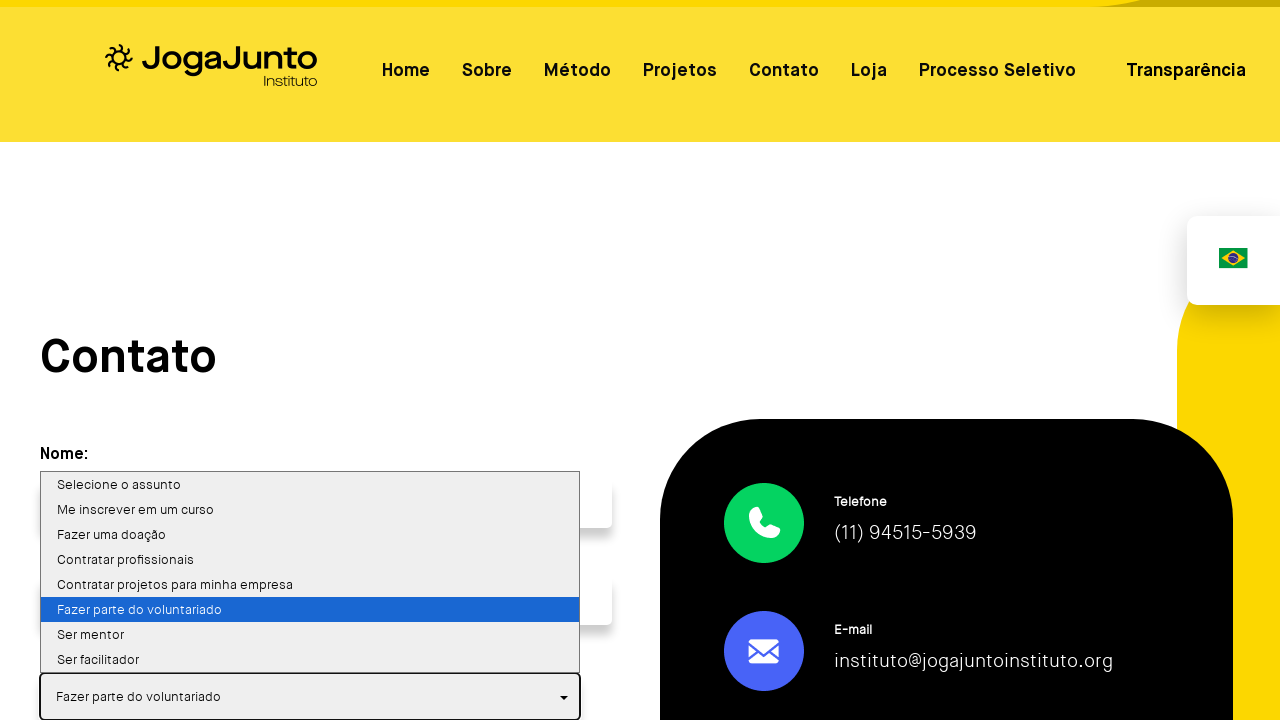

Pressed ArrowDown to navigate dropdown options on #assunto
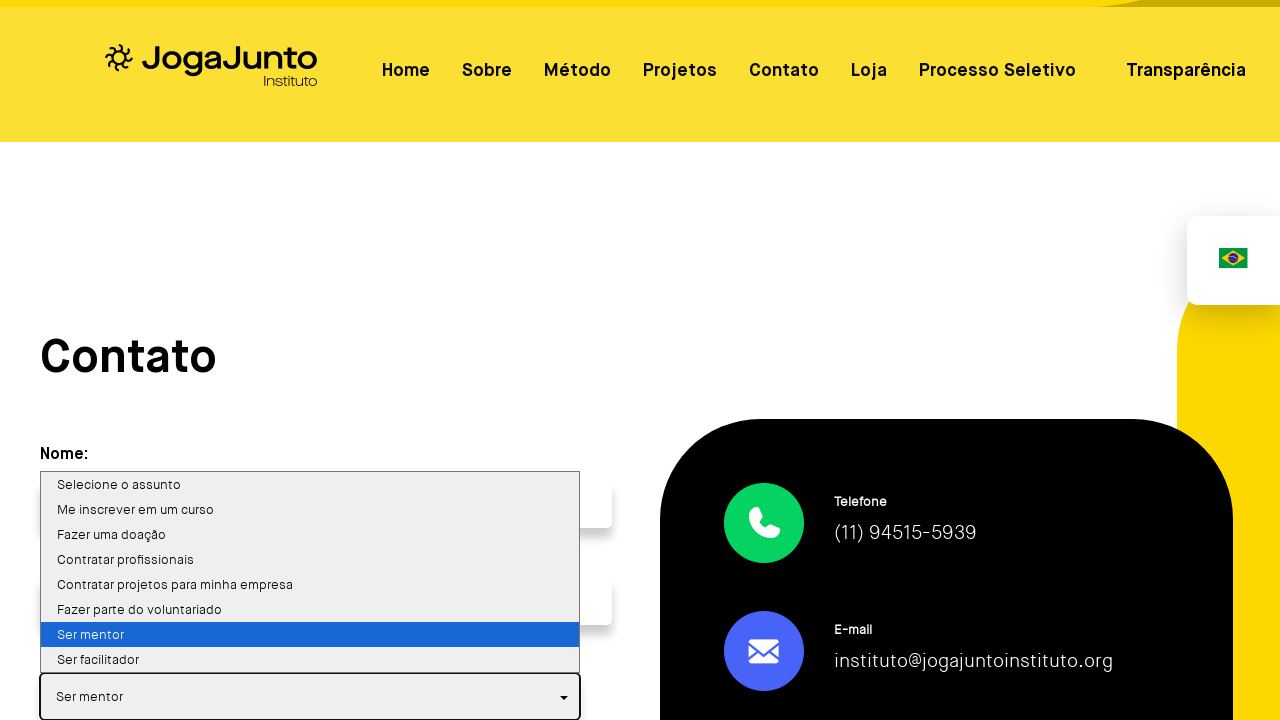

Pressed ArrowDown to navigate dropdown options on #assunto
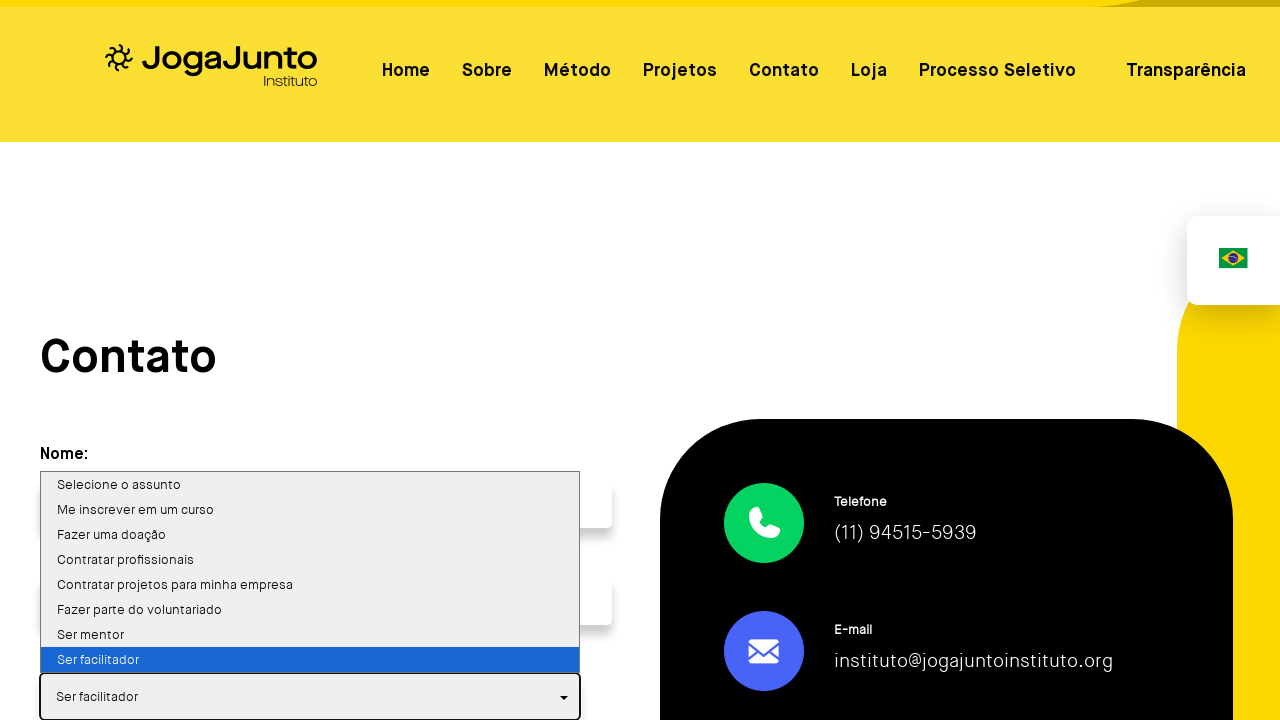

Pressed Tab to confirm subject selection on #assunto
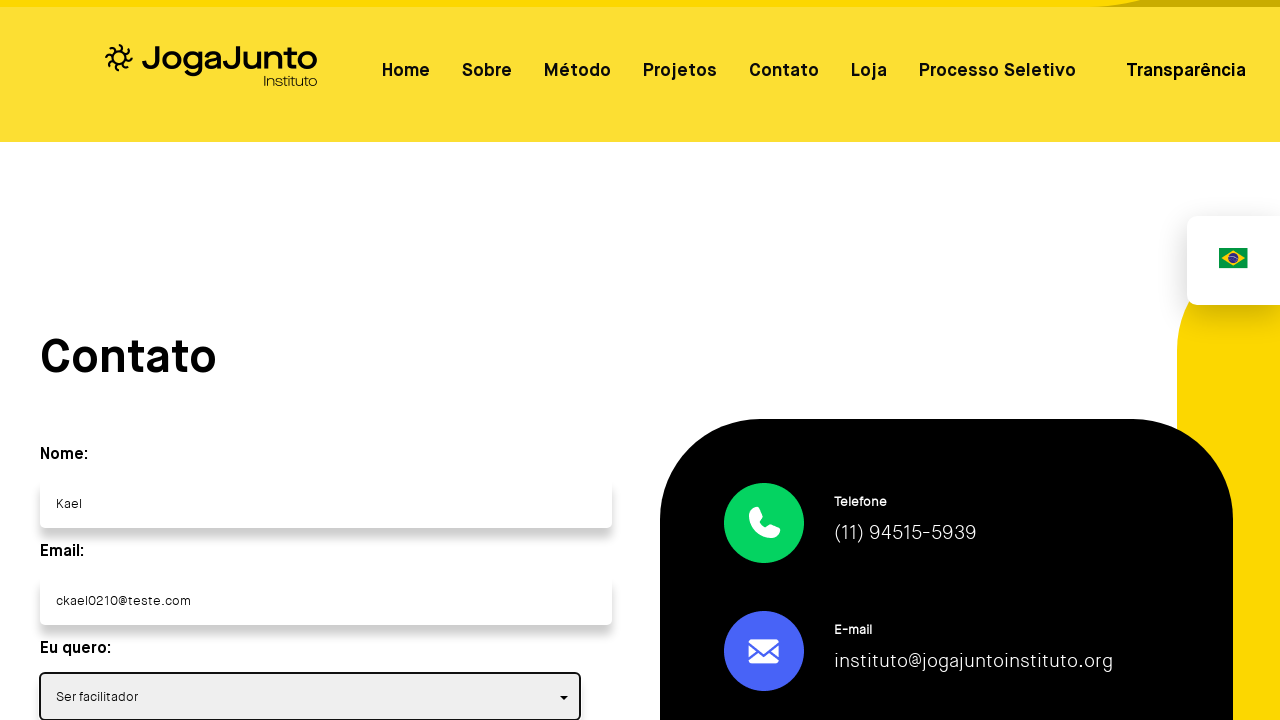

Filled message field with 'Teste - Oi!' on #mensagem
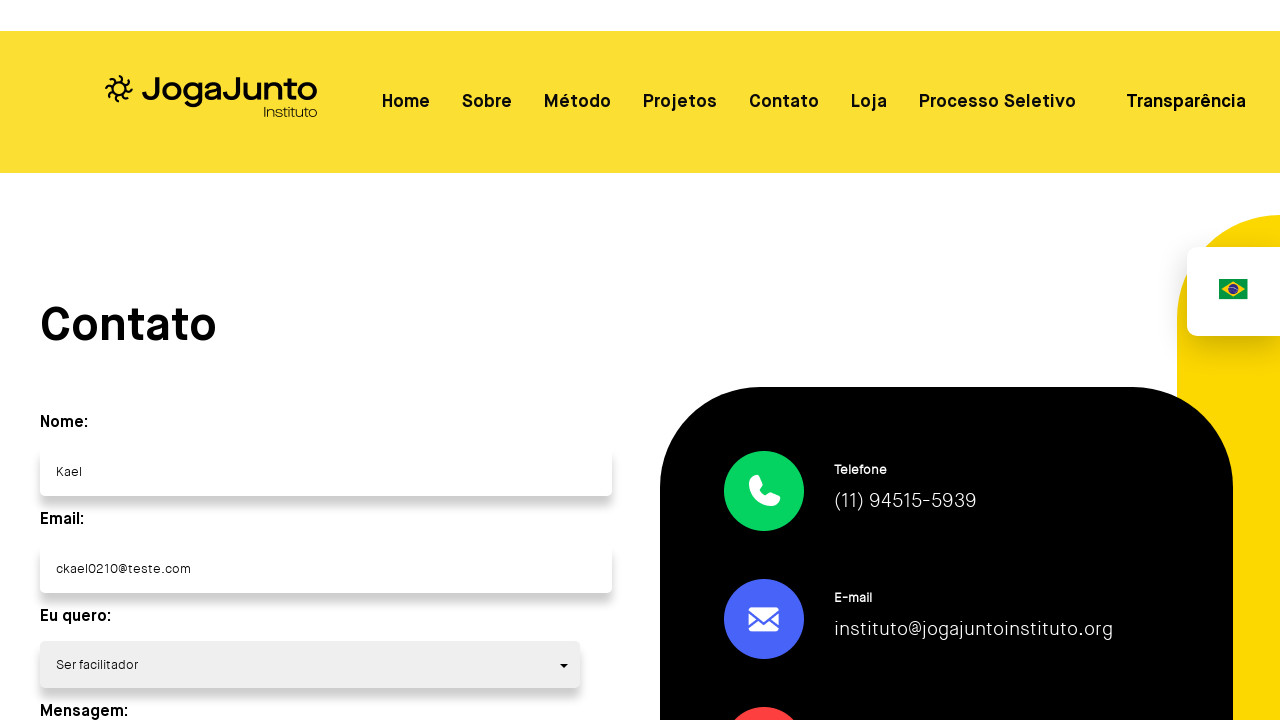

Submit button became visible
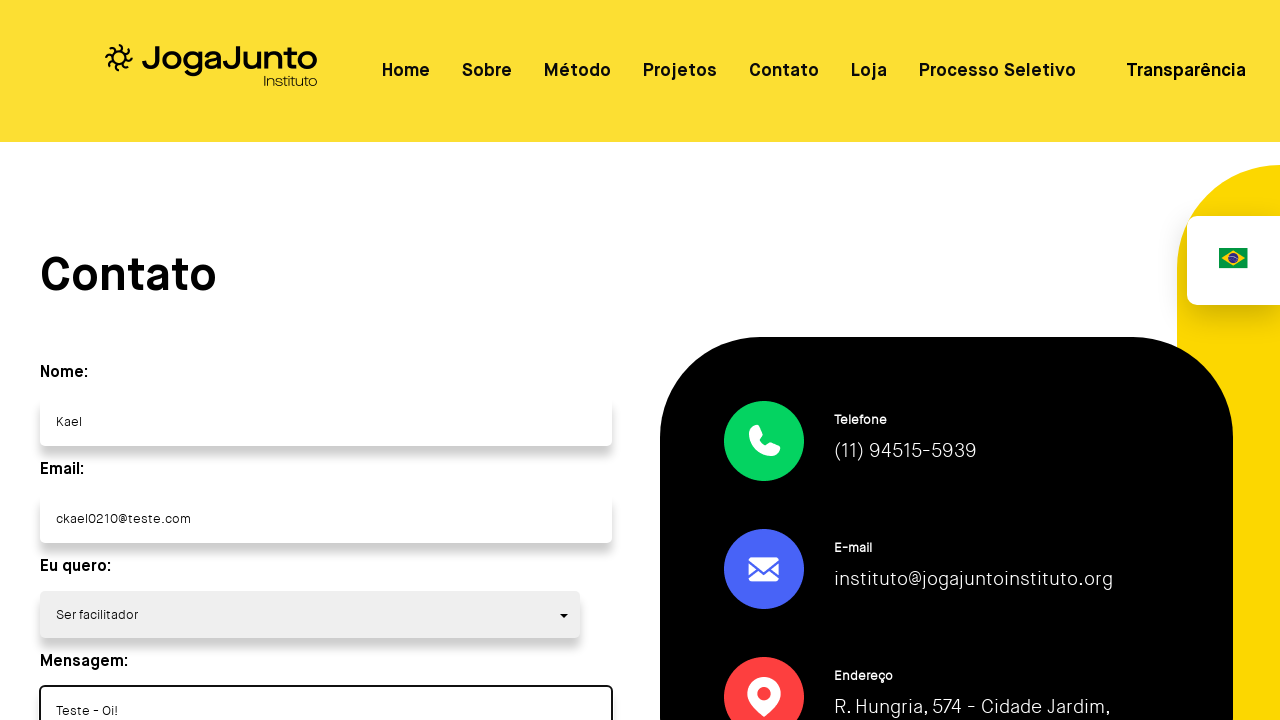

Clicked submit button to send contact form at (127, 361) on xpath=/html/body/div[1]/div[2]/section[9]/div[1]/form/button
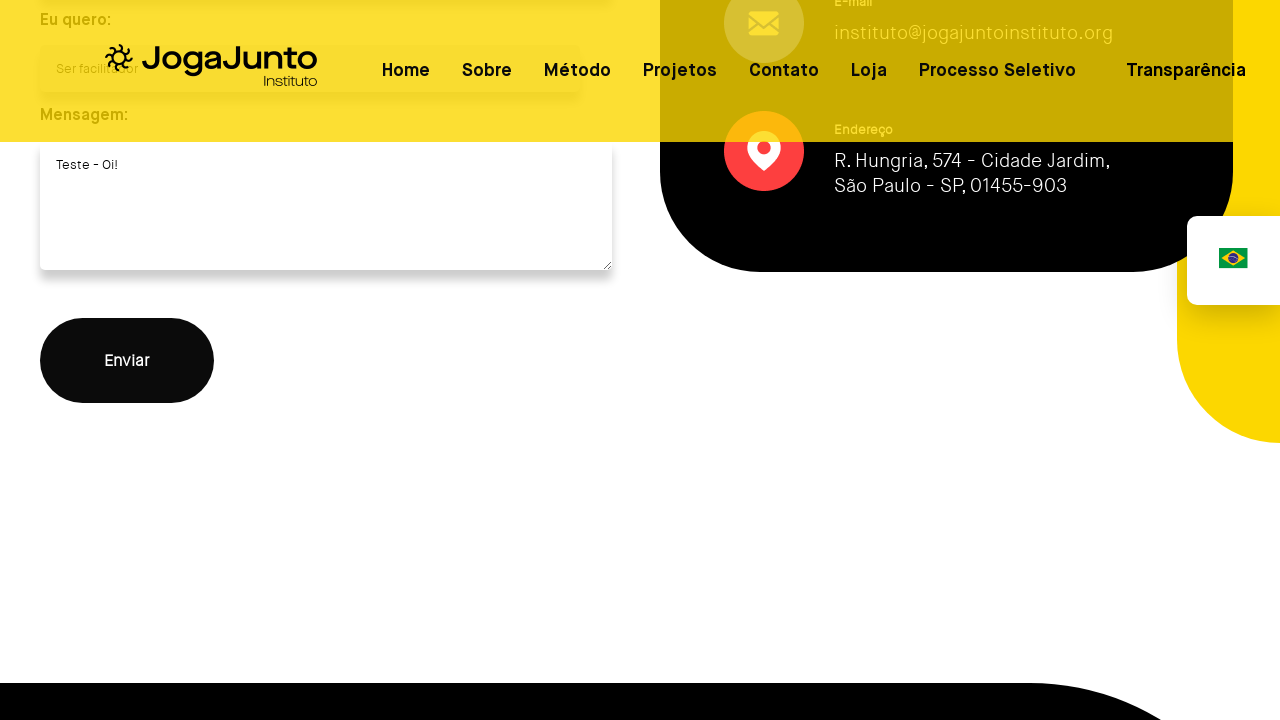

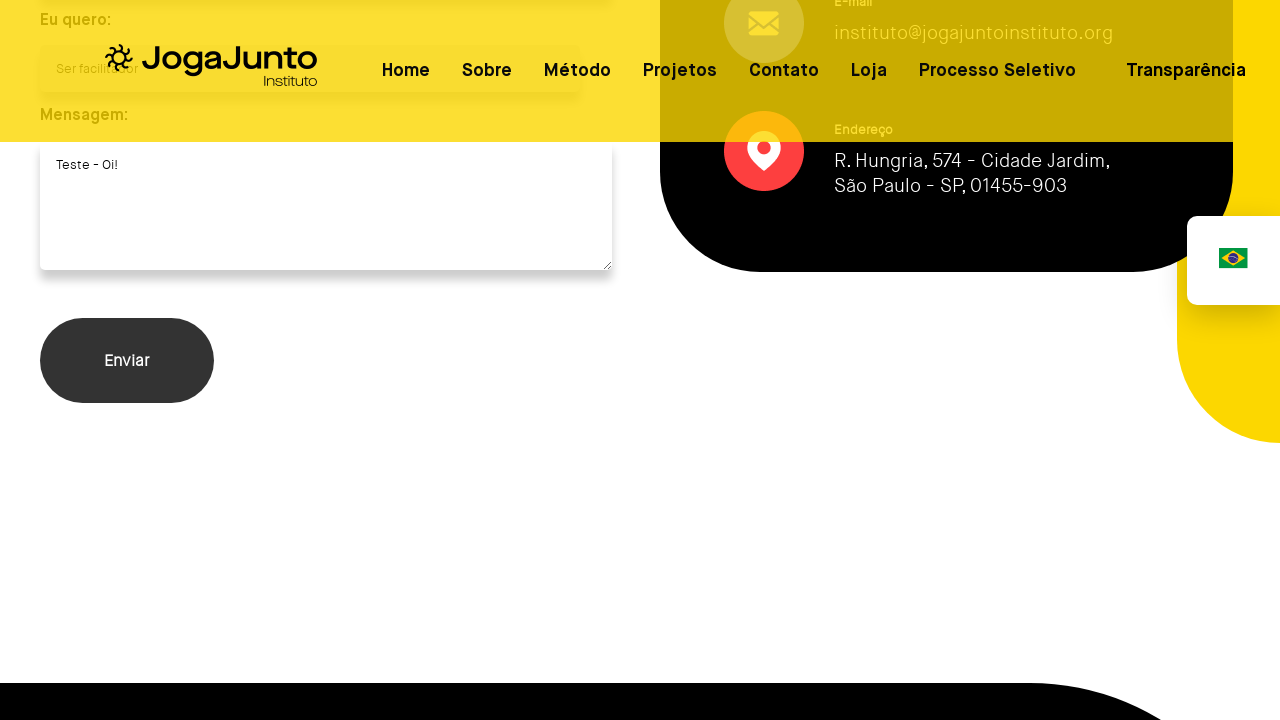